Tests table interaction by clicking on column headers to sort data and verifying table cell contents

Starting URL: https://practice.cydeo.com/tables

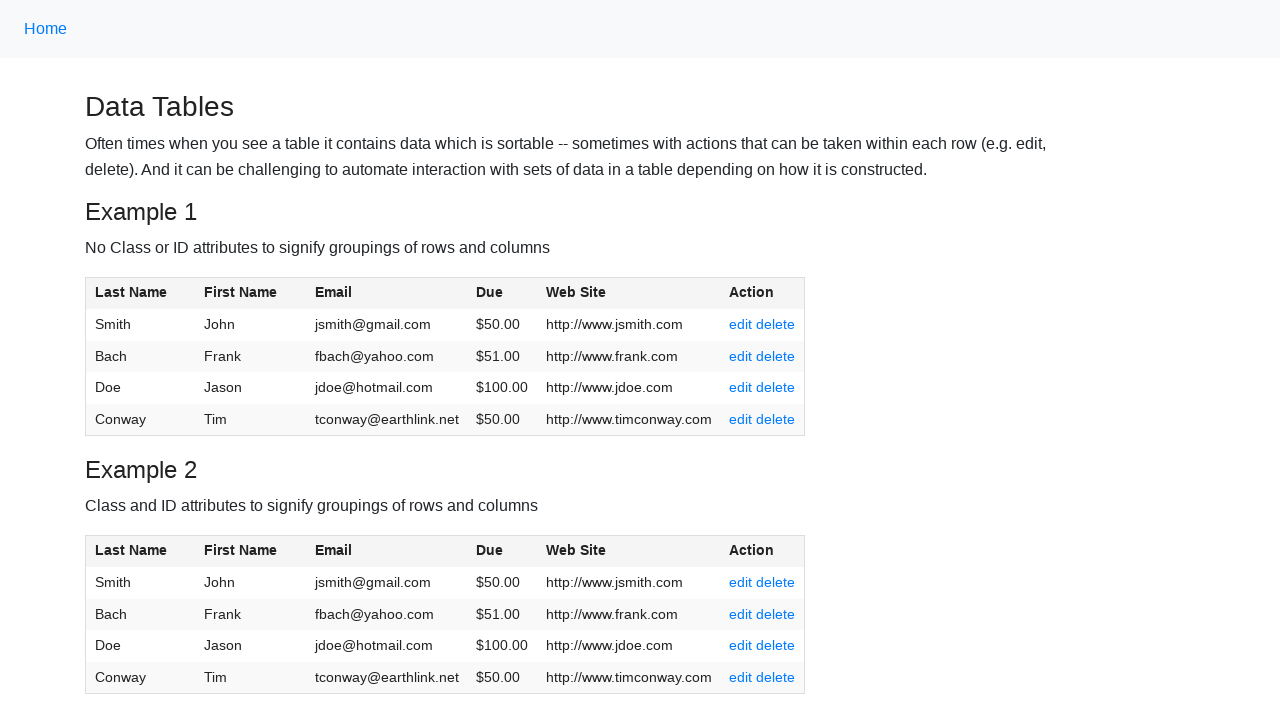

Retrieved text from row 3, cell 2 before sorting
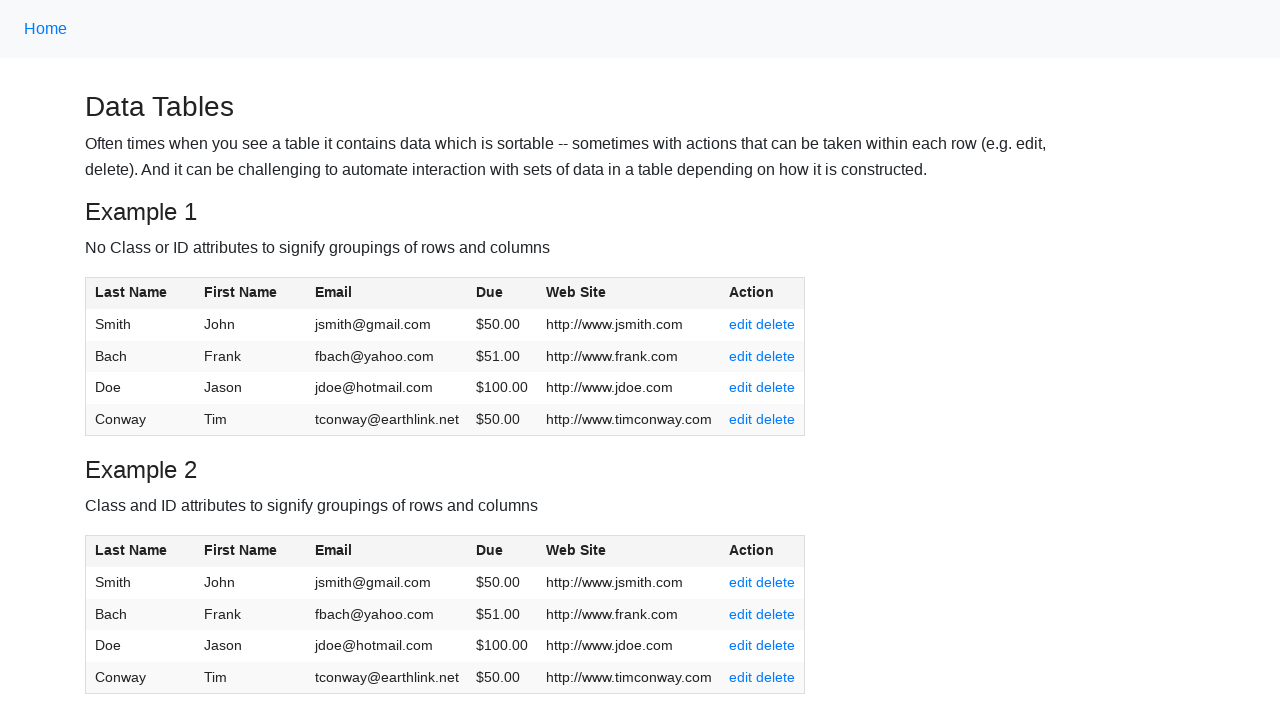

Clicked 'First Name' column header to sort table at (241, 292) on (//span[.='First Name'])[1]
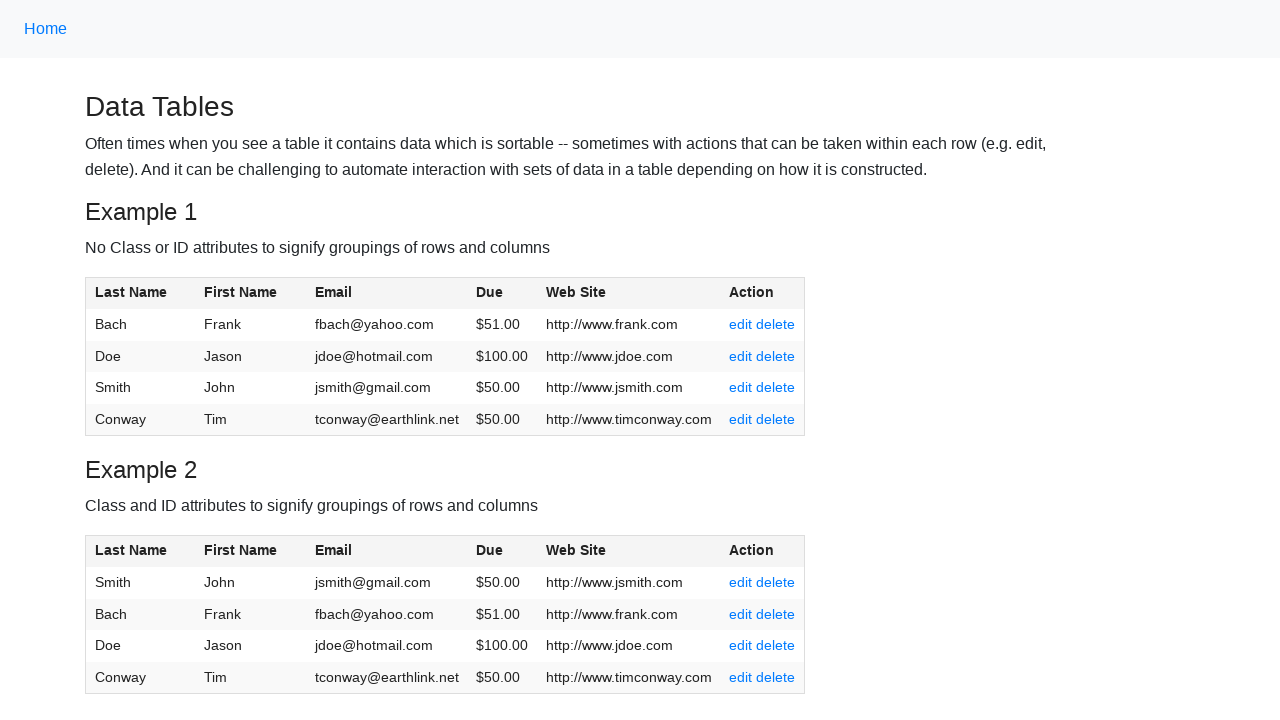

Retrieved text from row 3, cell 2 after sorting
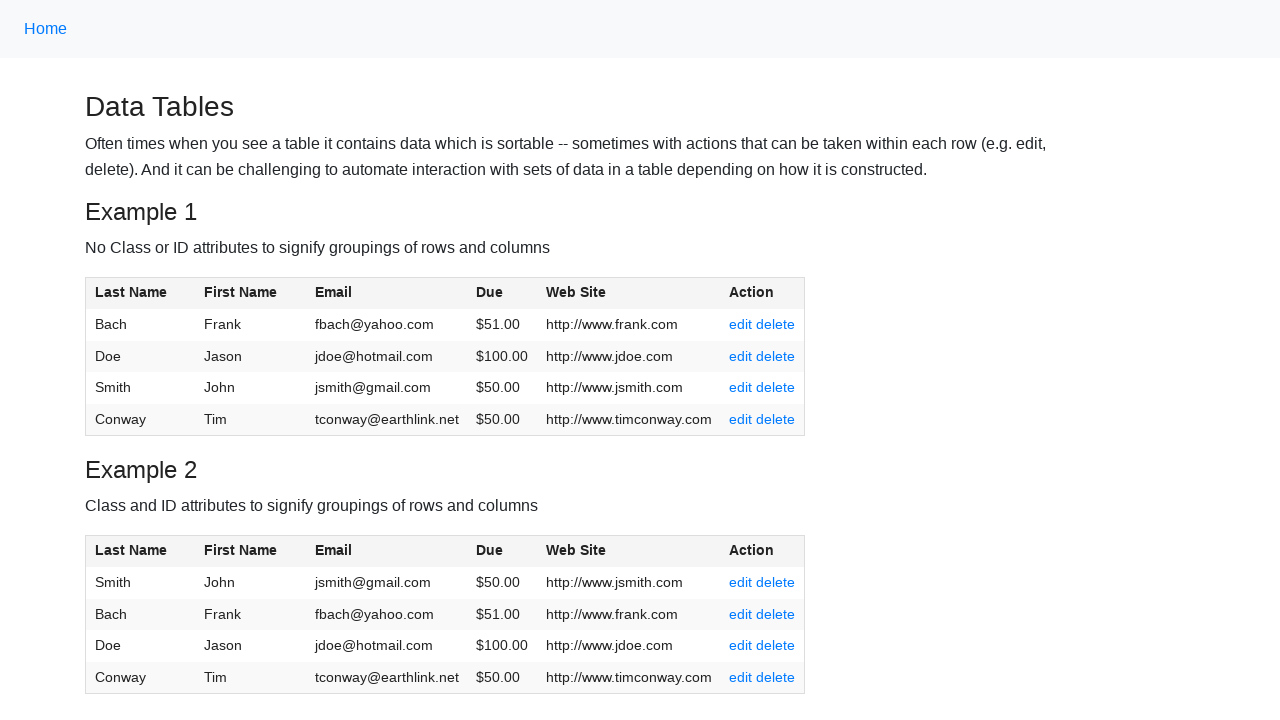

Verified 'Jason' cell exists in the table
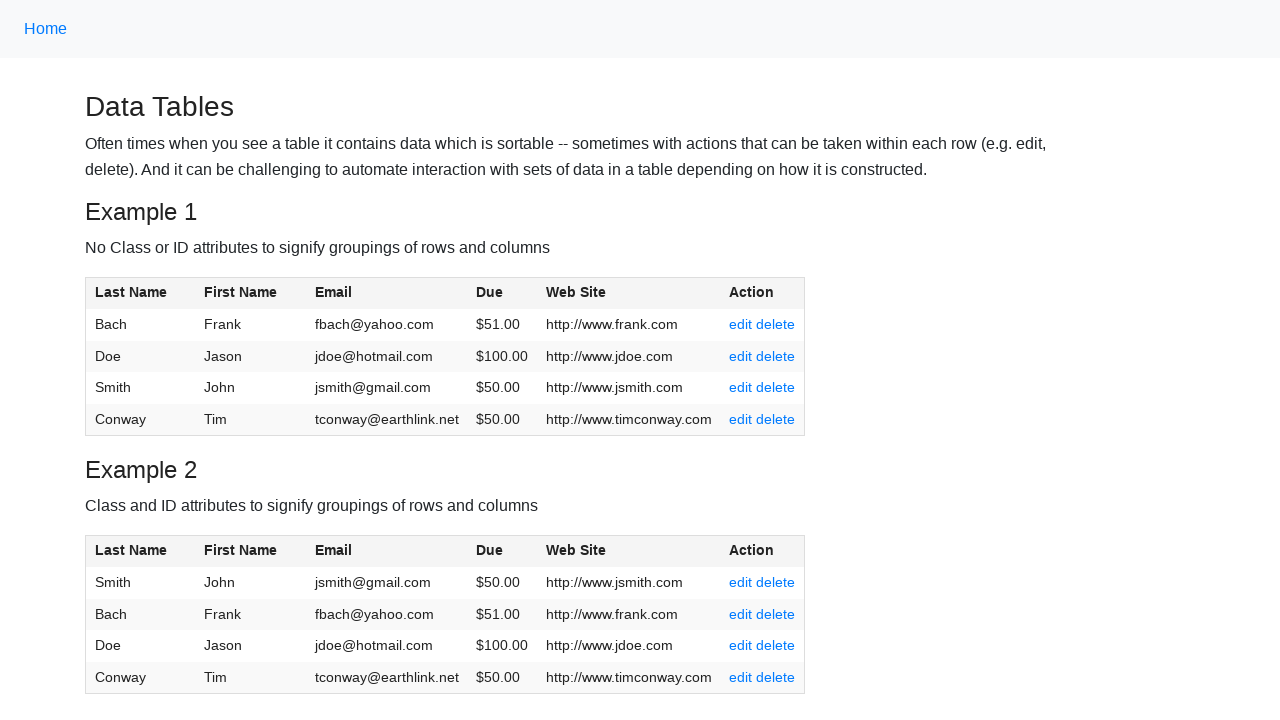

Retrieved all cells from row 3
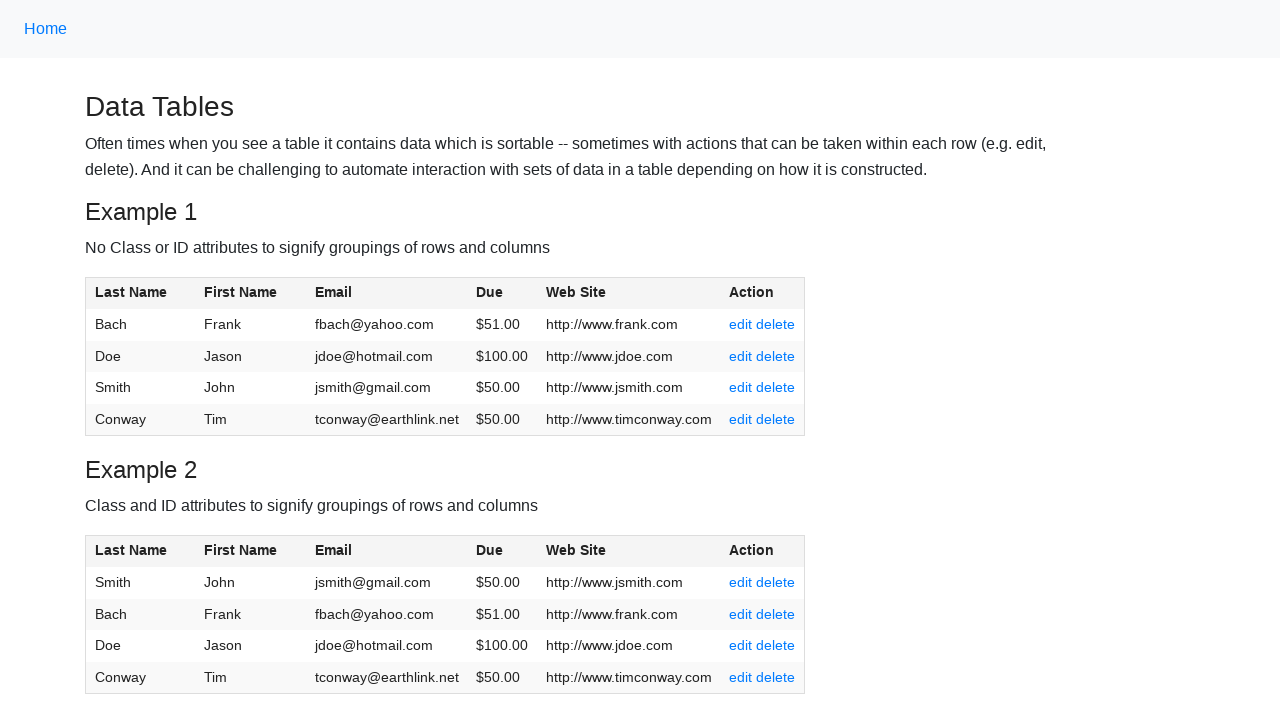

Retrieved all table cells
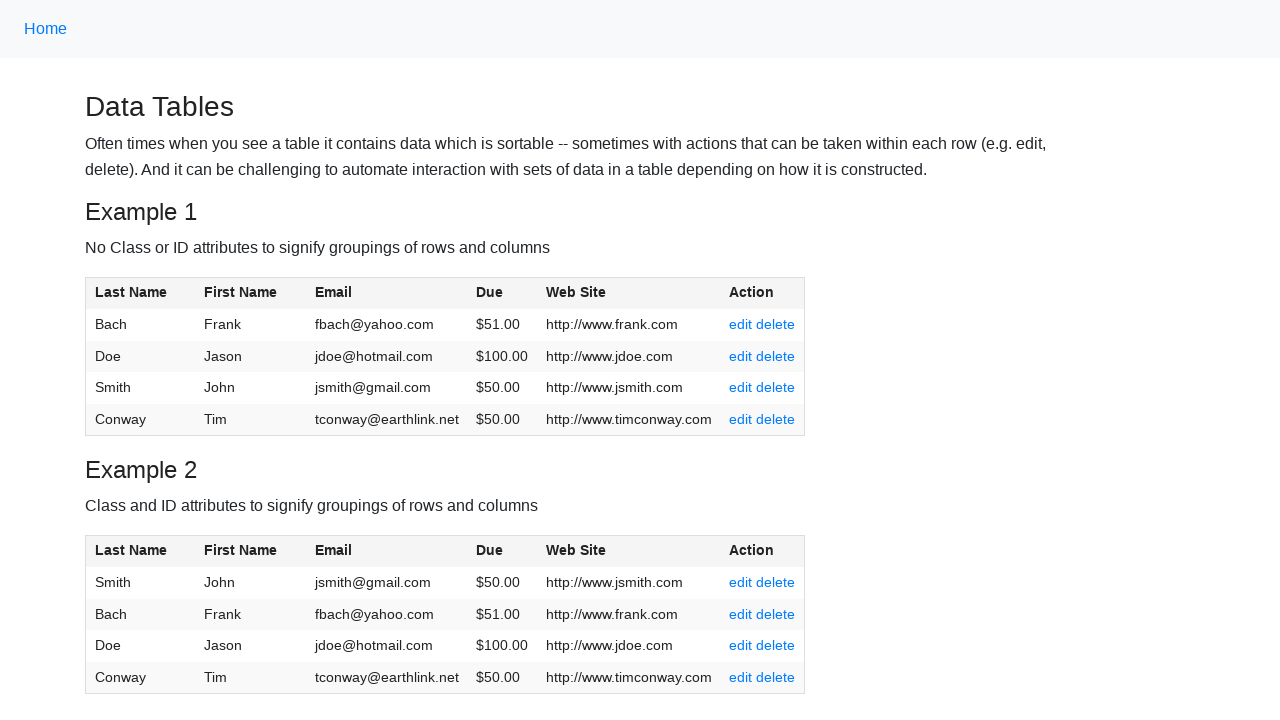

Retrieved all column headers from the table
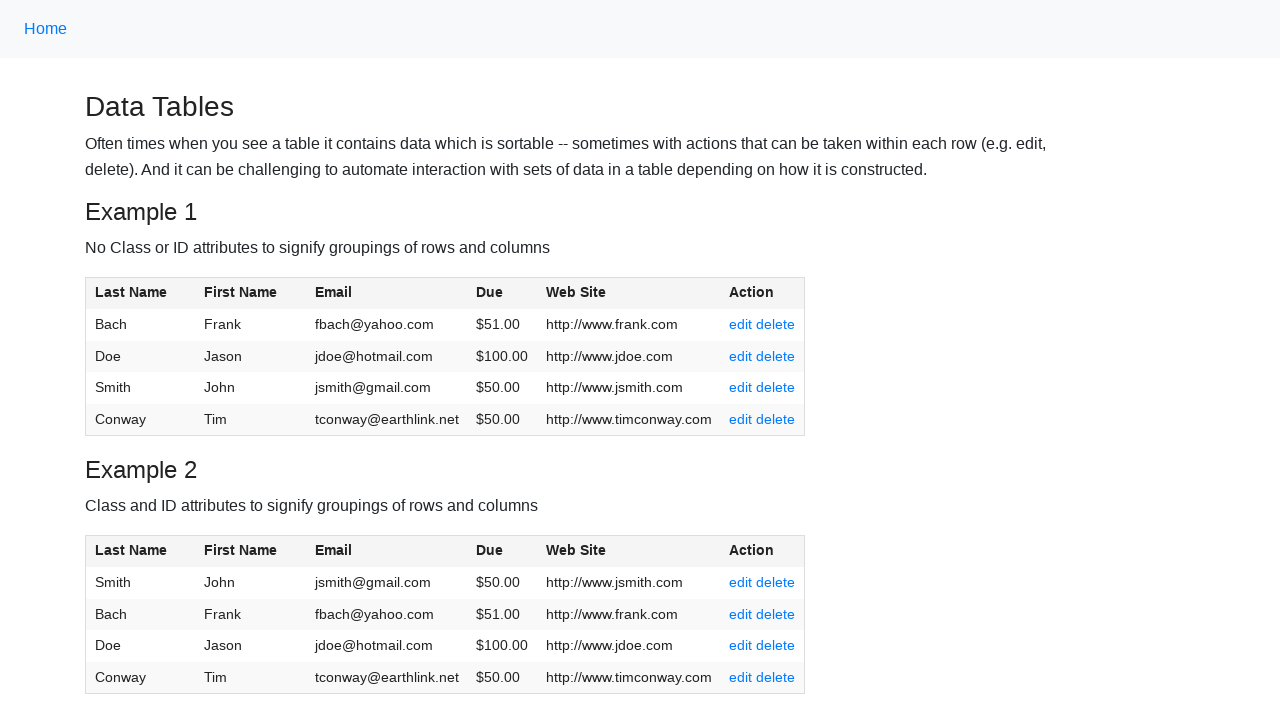

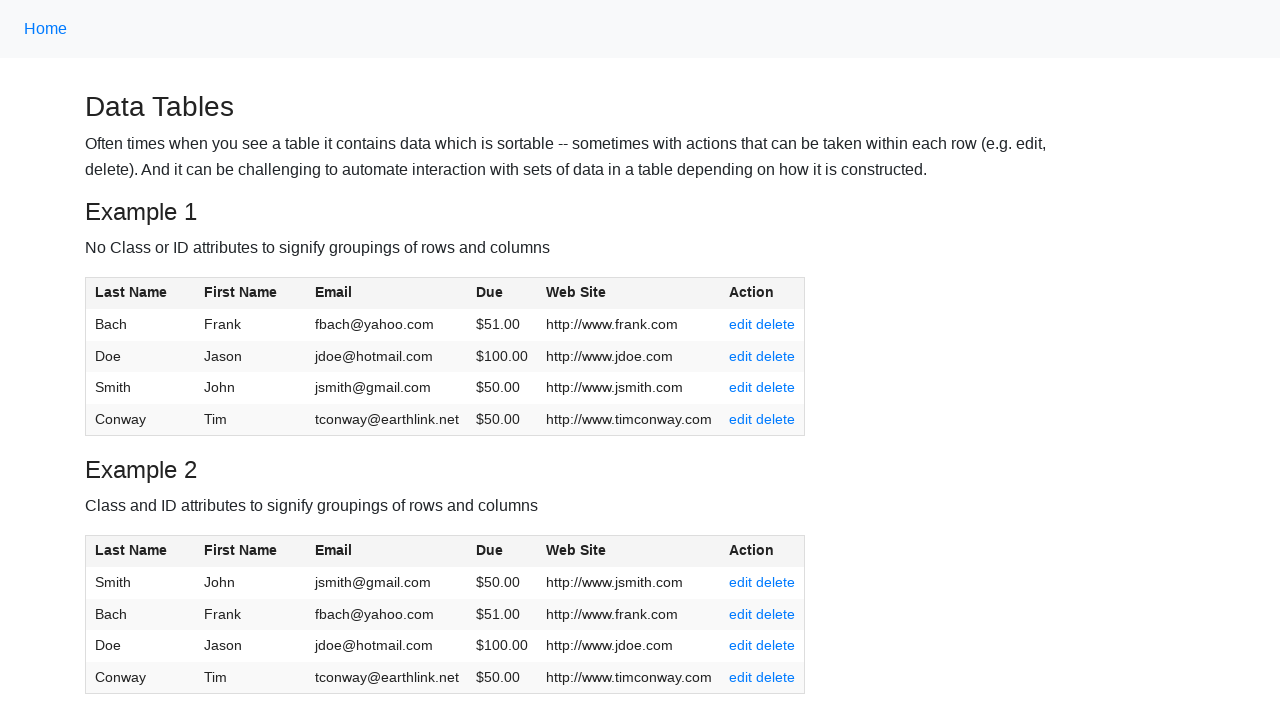